Tests form filling functionality on a practice Angular application by entering name, email, password, and clicking a checkbox

Starting URL: https://rahulshettyacademy.com/angularpractice

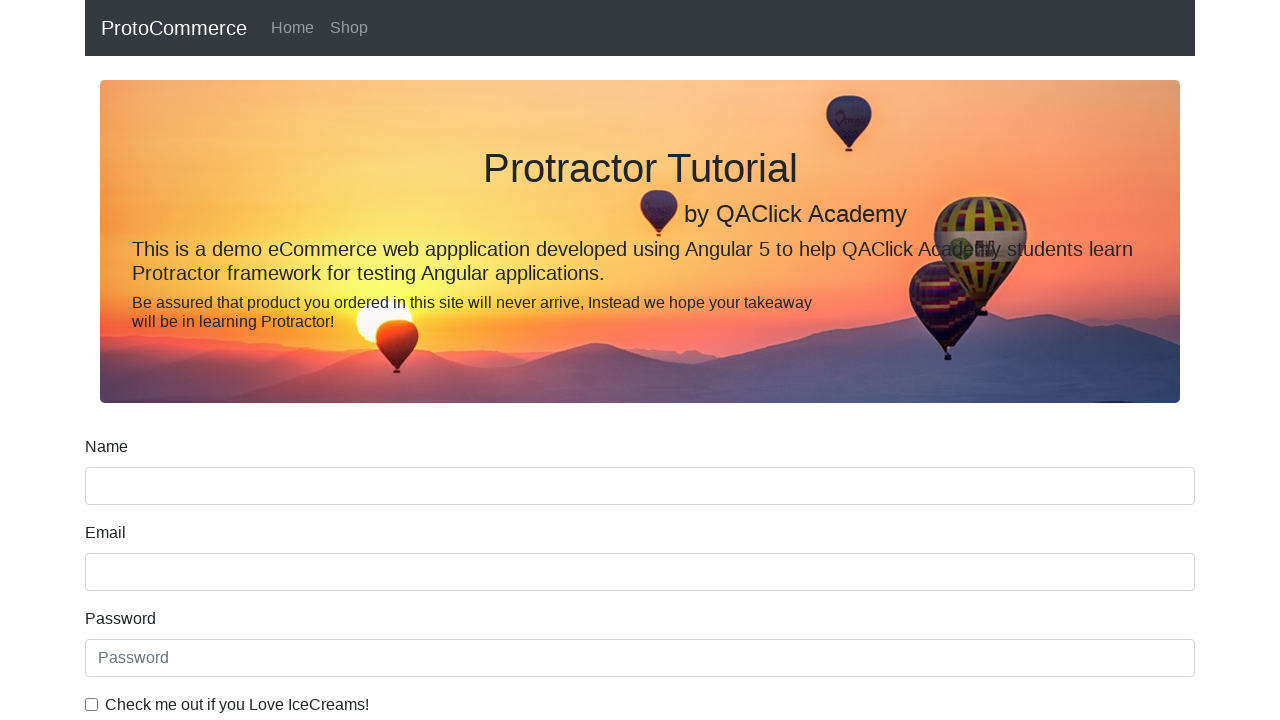

Reloaded the Angular practice form page
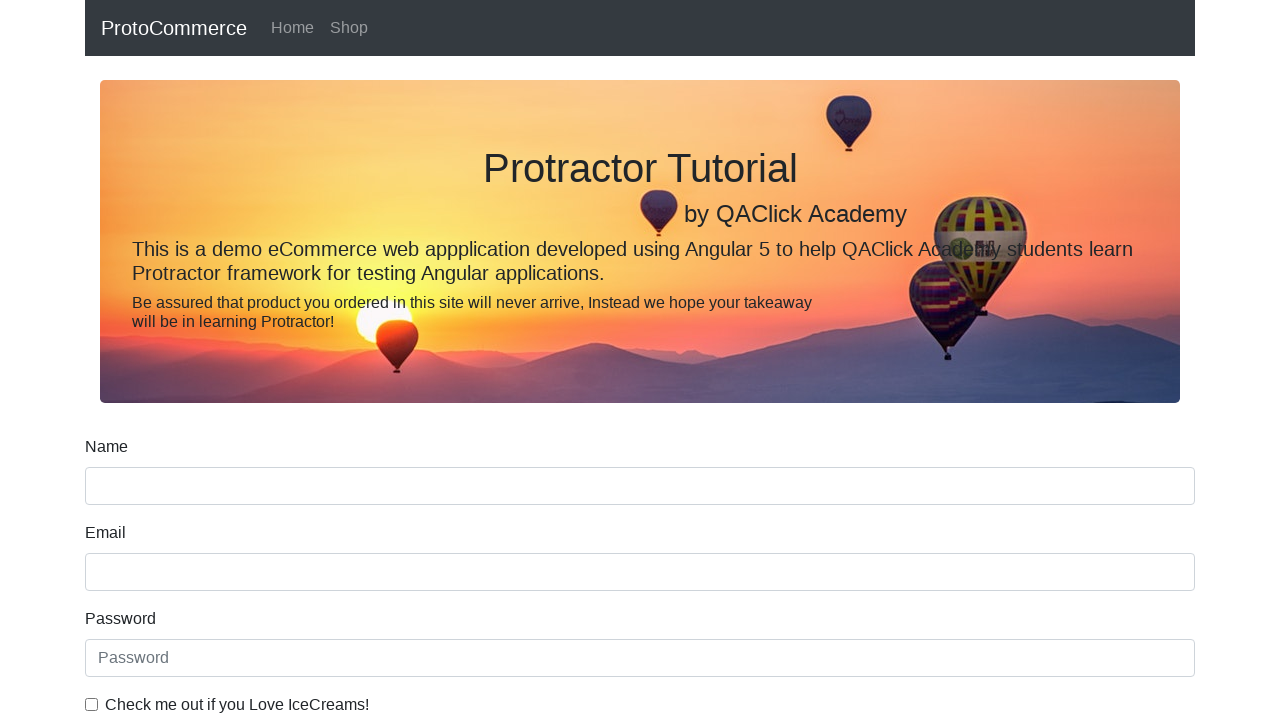

Filled name field with 'Abdullah Al Faroque' on input[name='name']
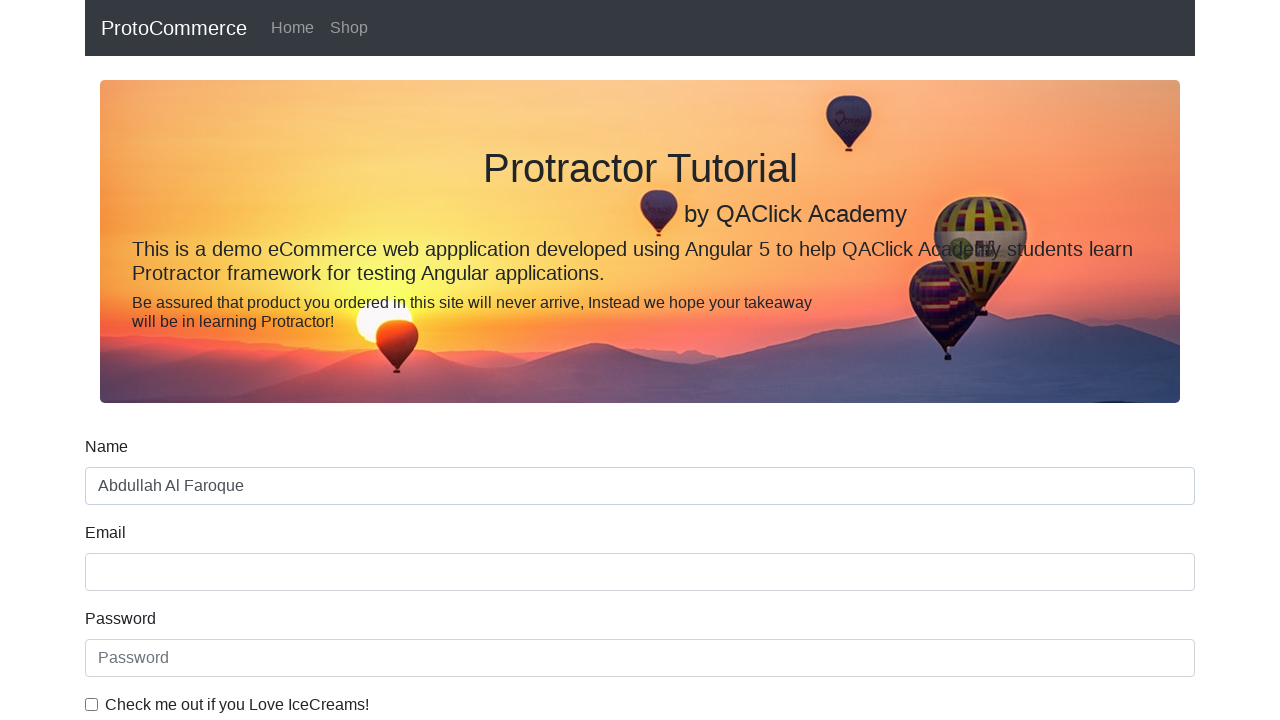

Filled email field with 'demoemail@gmail.com' on input[name='email']
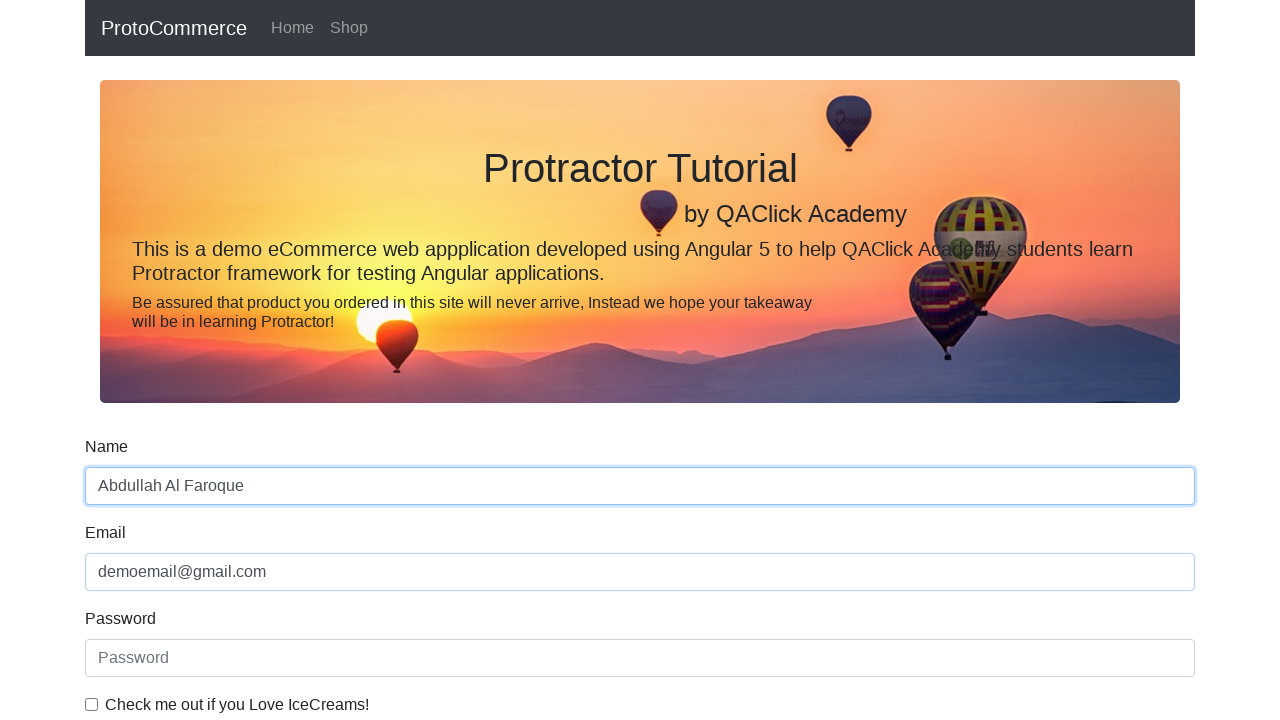

Filled password field with '123456' on #exampleInputPassword1
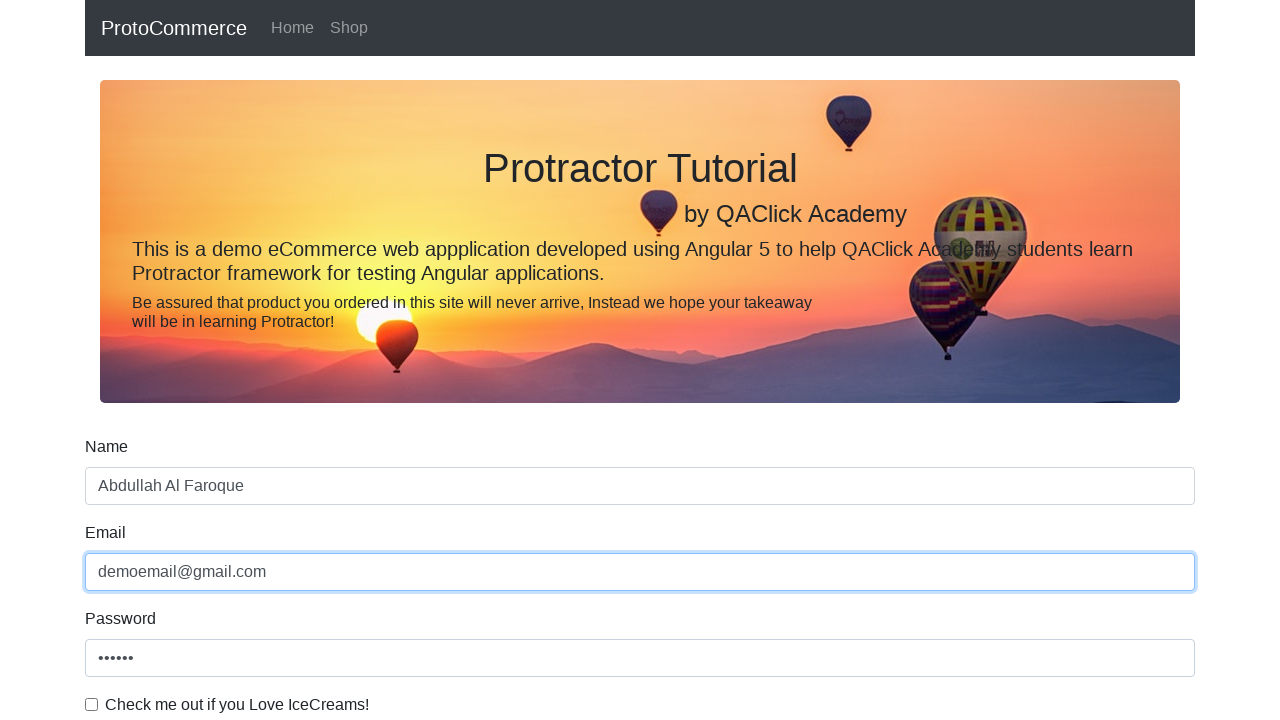

Clicked the form checkbox at (92, 704) on #exampleCheck1
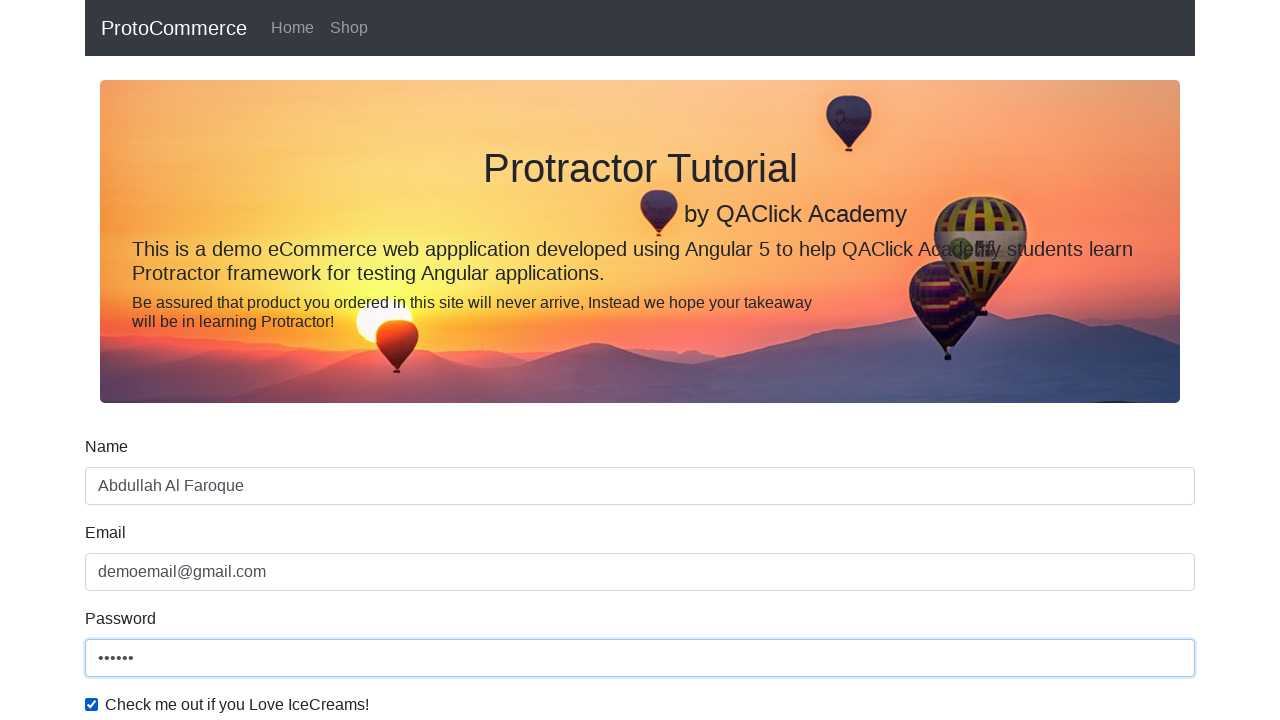

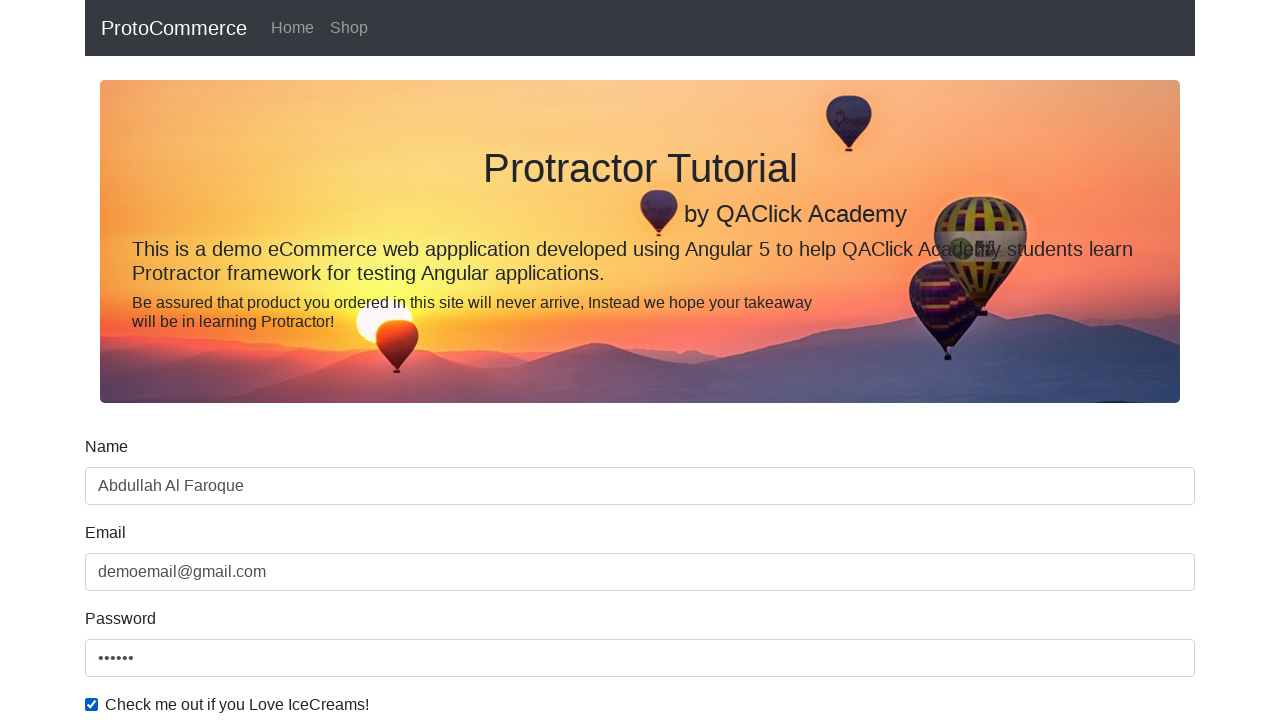